Tests JavaScript alert box by clicking a button and accepting the alert dialog

Starting URL: https://www.lambdatest.com/selenium-playground/javascript-alert-box-demo

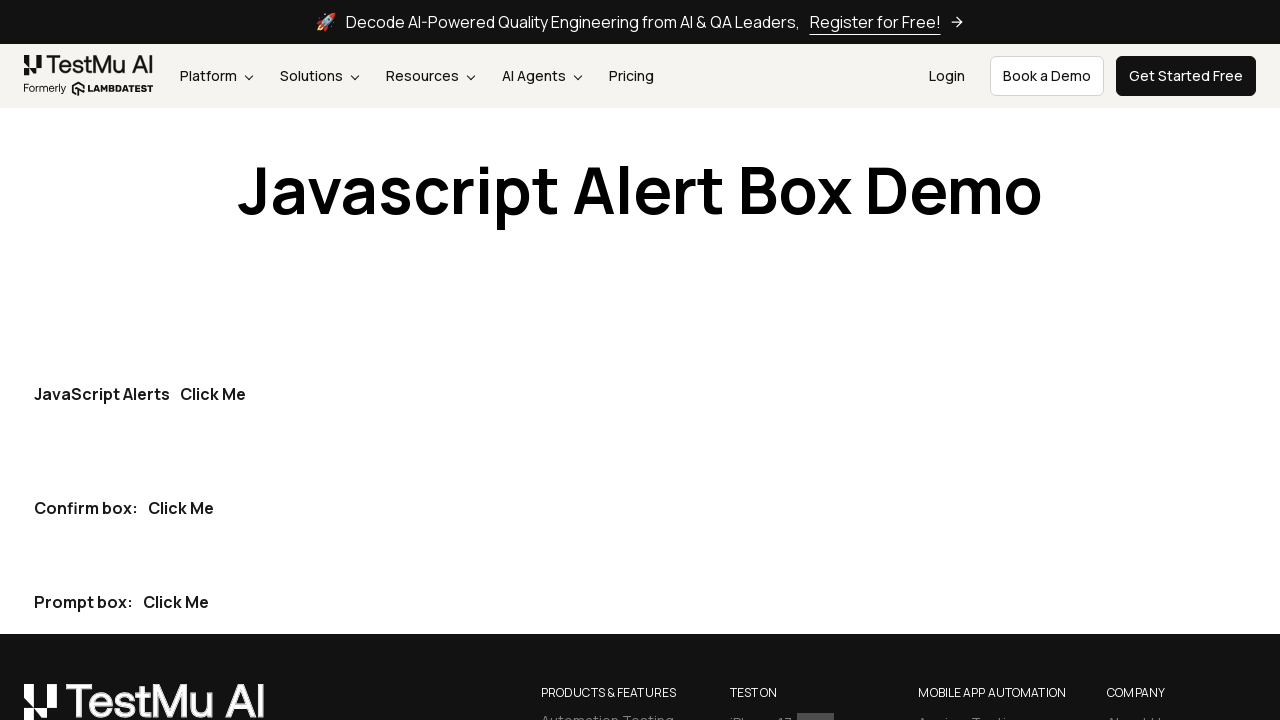

Set up alert dialog handler to automatically accept alerts
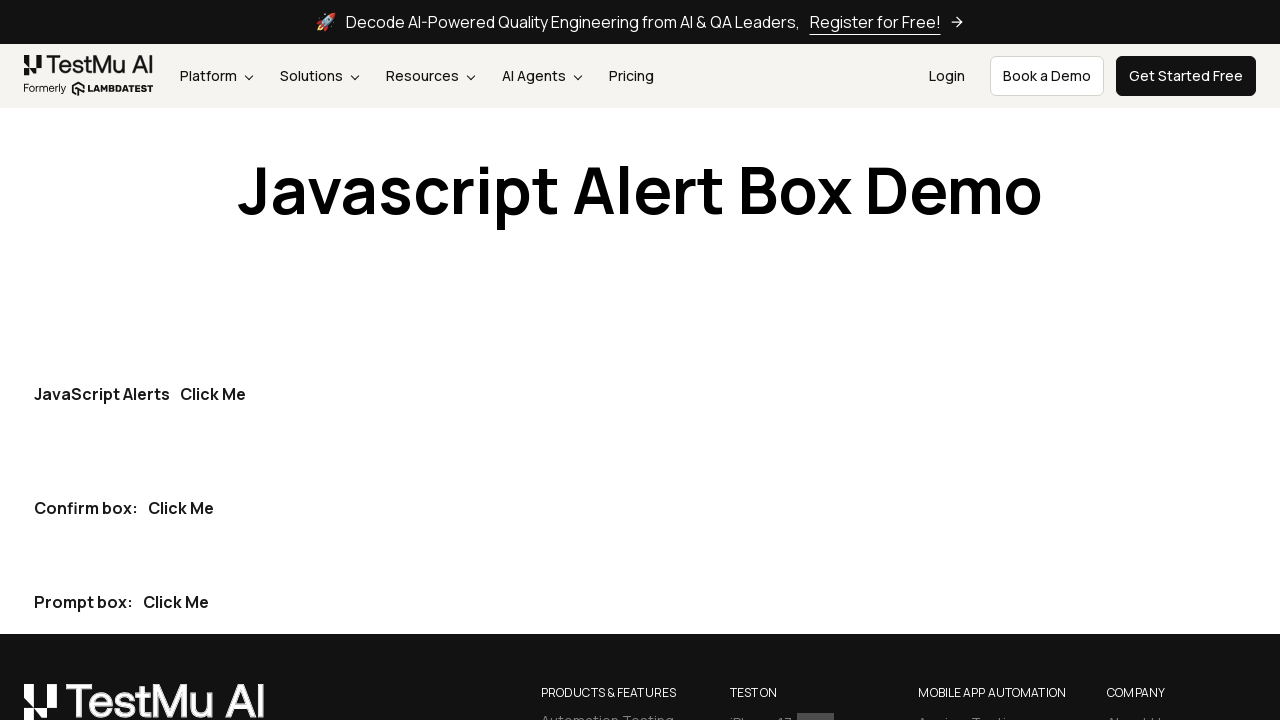

Clicked button to trigger JavaScript alert at (213, 394) on p.text-gray-900.ml-10 button.btn.btn-dark.my-30
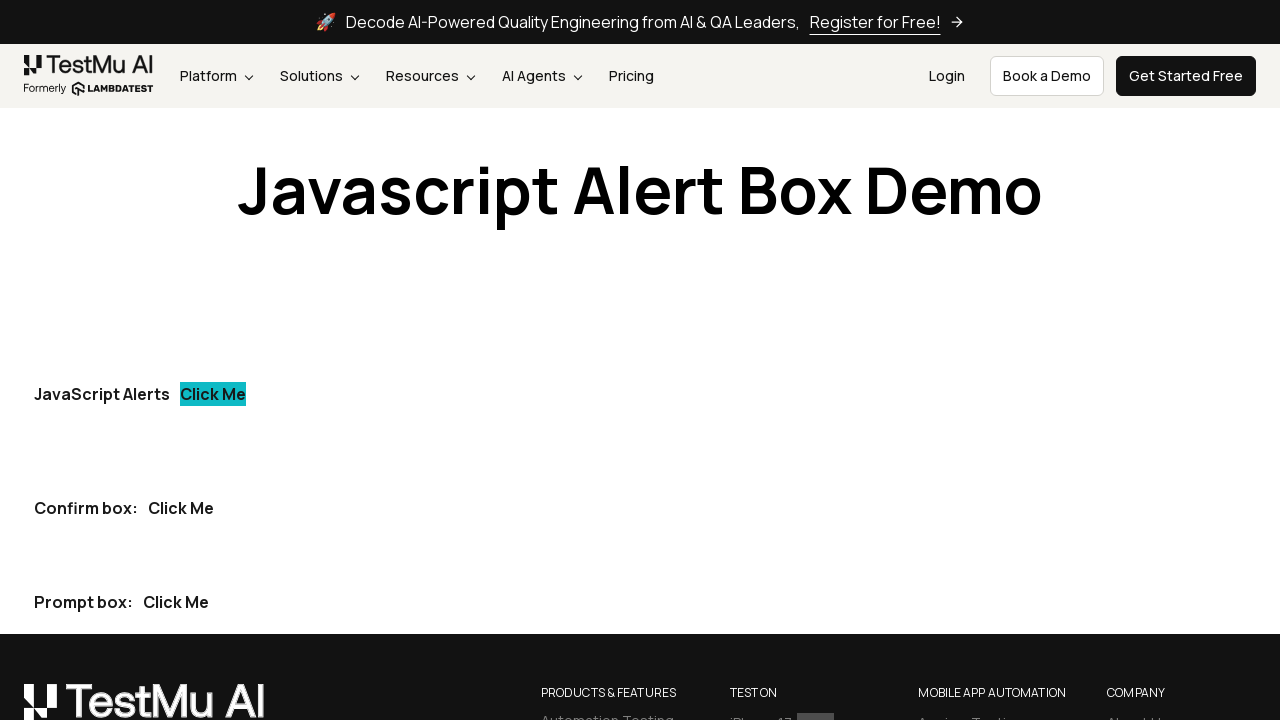

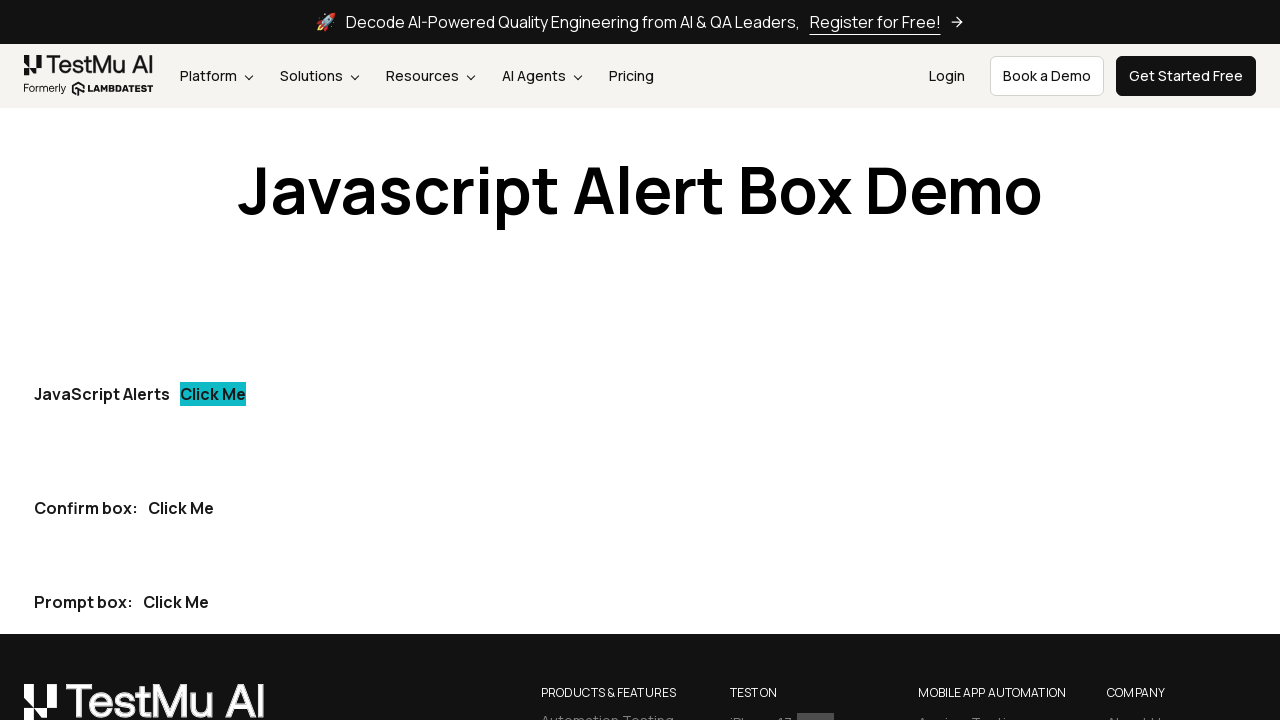